Tests dynamic loading by clicking Start button and verifying that "Hello World!" text becomes visible

Starting URL: https://the-internet.herokuapp.com/dynamic_loading/1

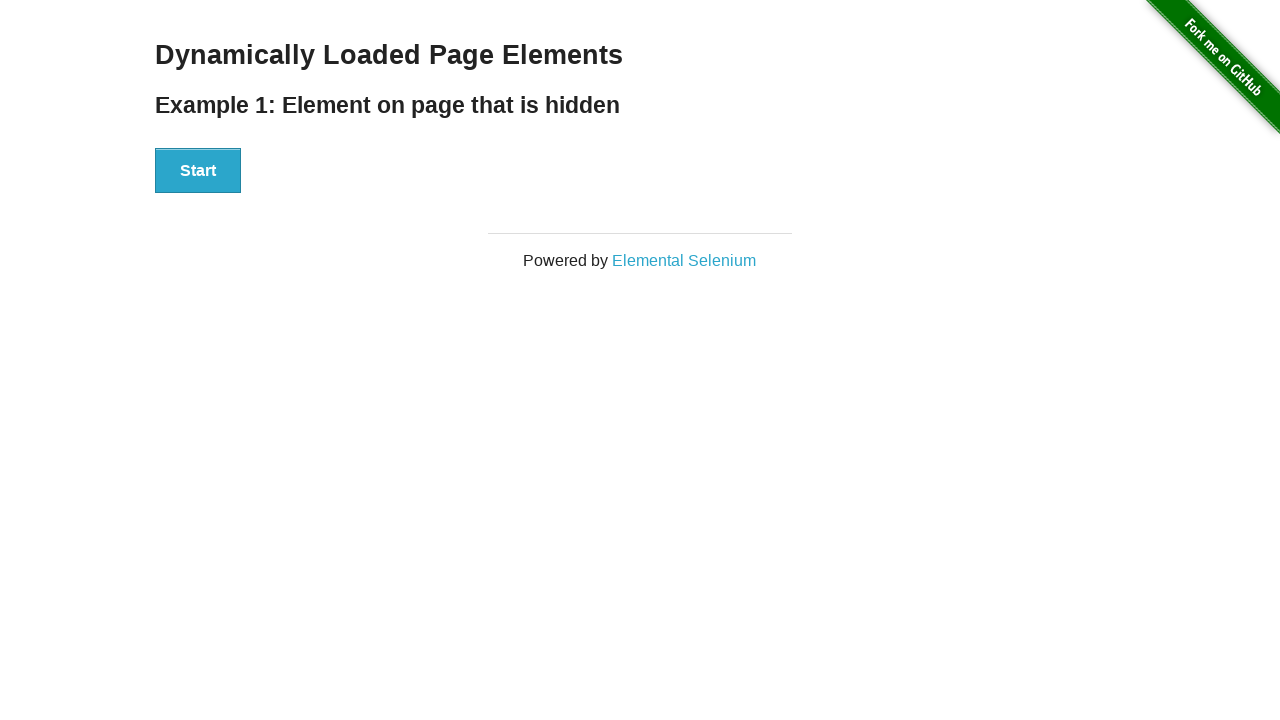

Clicked Start button to initiate dynamic loading at (198, 171) on xpath=//button[text()='Start']
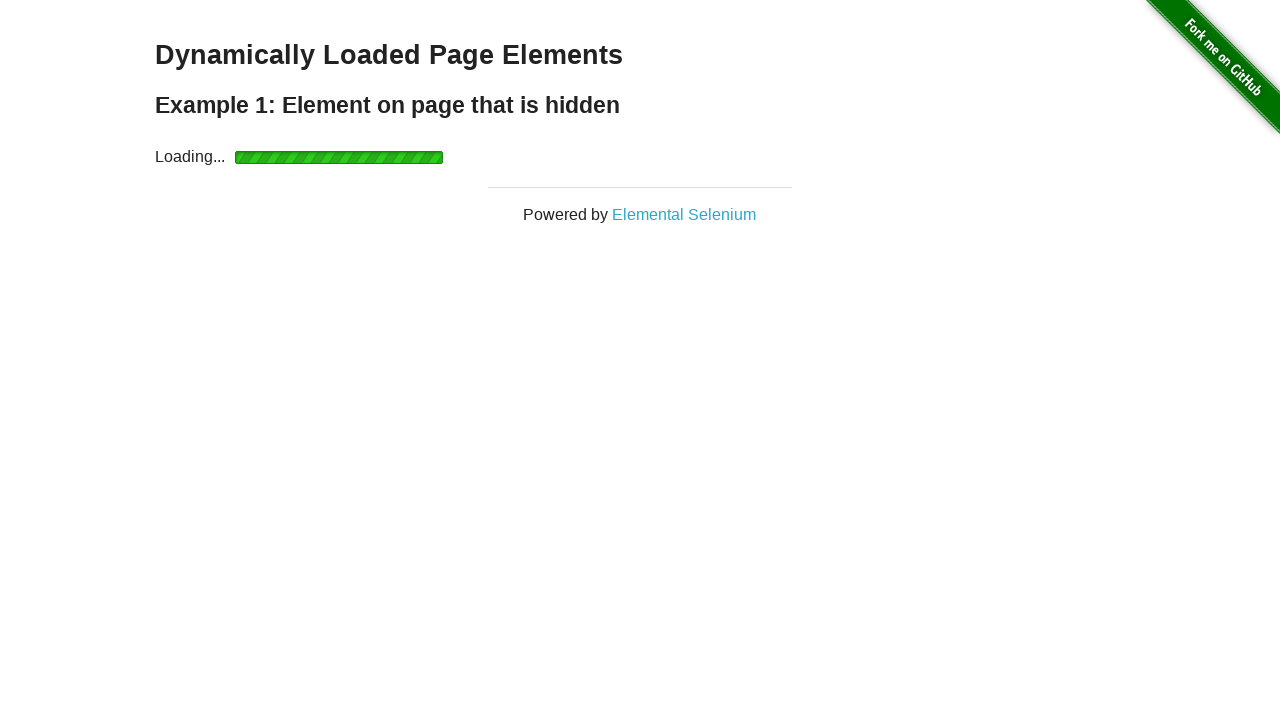

Waited for 'Hello World!' text to become visible
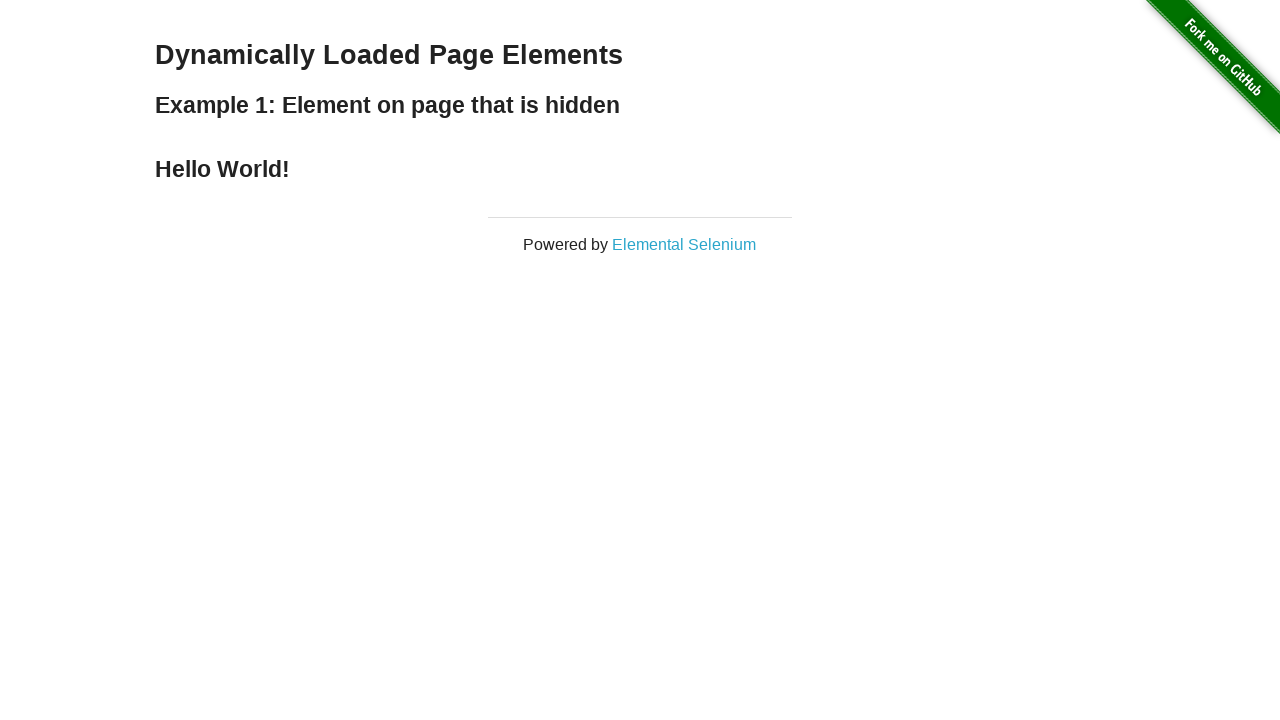

Verified 'Hello World!' text is visible
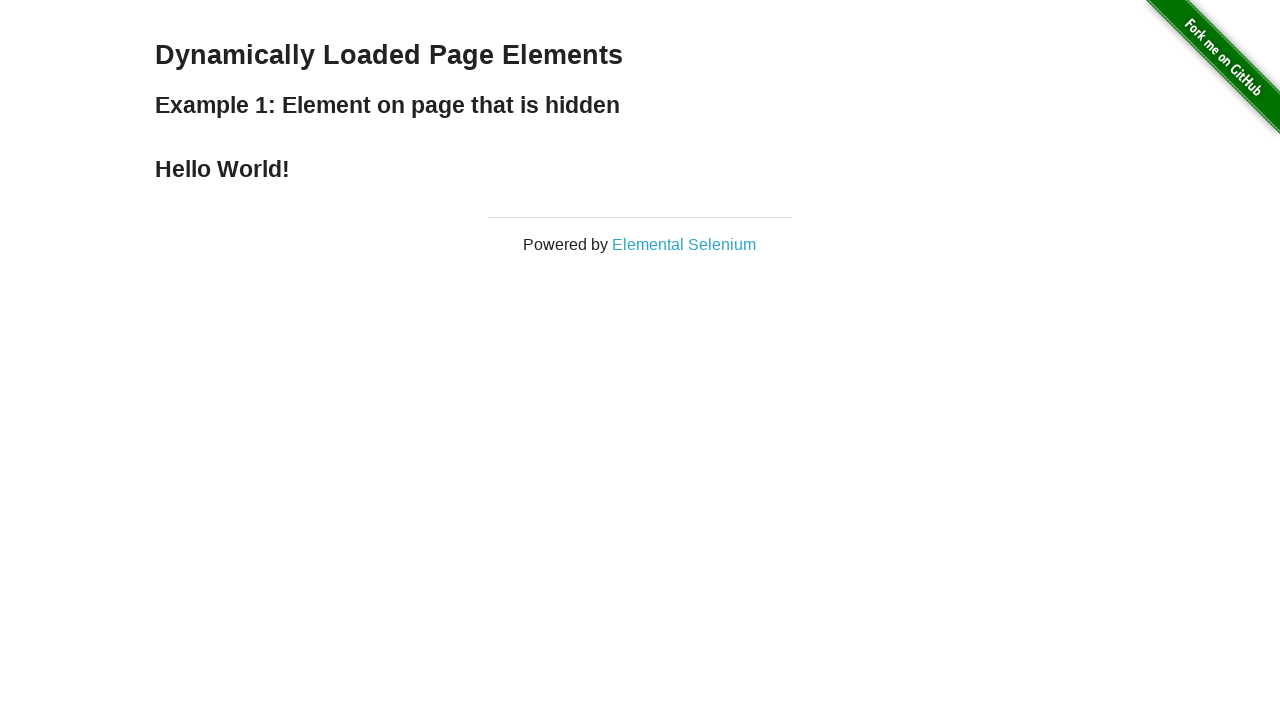

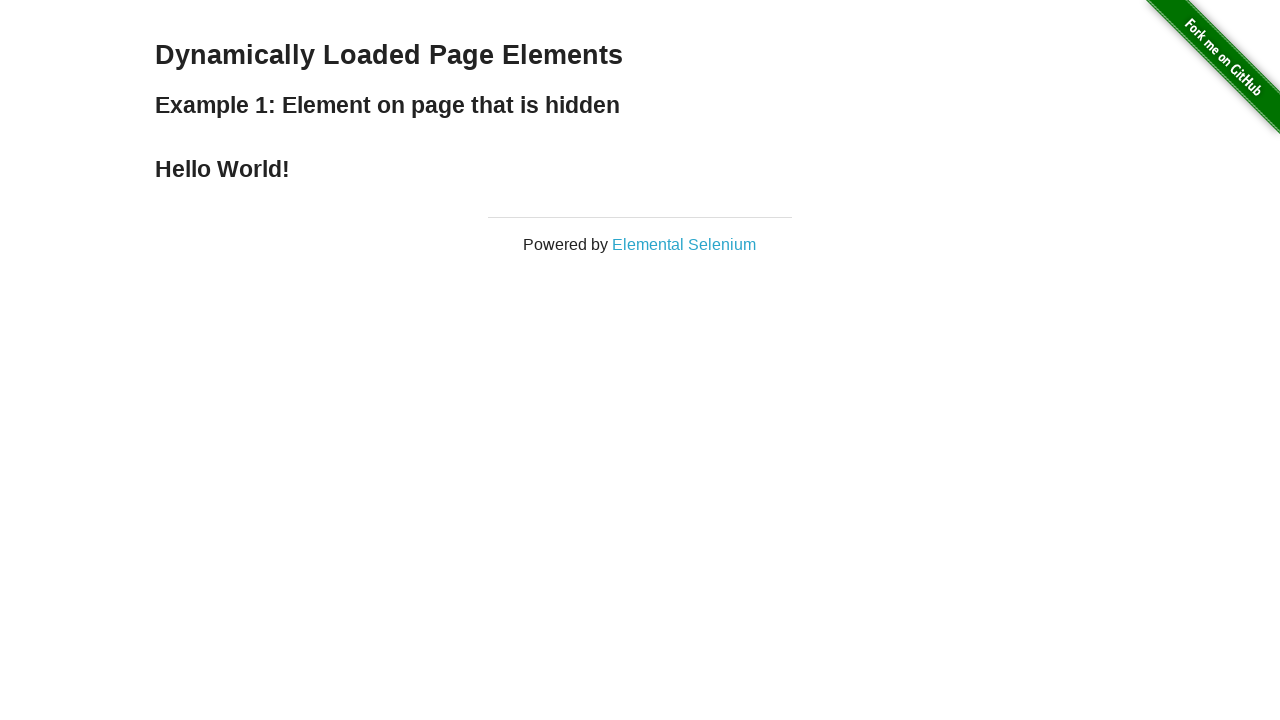